Tests JavaScript prompt alert functionality by triggering a prompt, entering text, accepting it, then triggering another prompt and dismissing it

Starting URL: https://www.hyrtutorials.com/p/alertsdemo.html

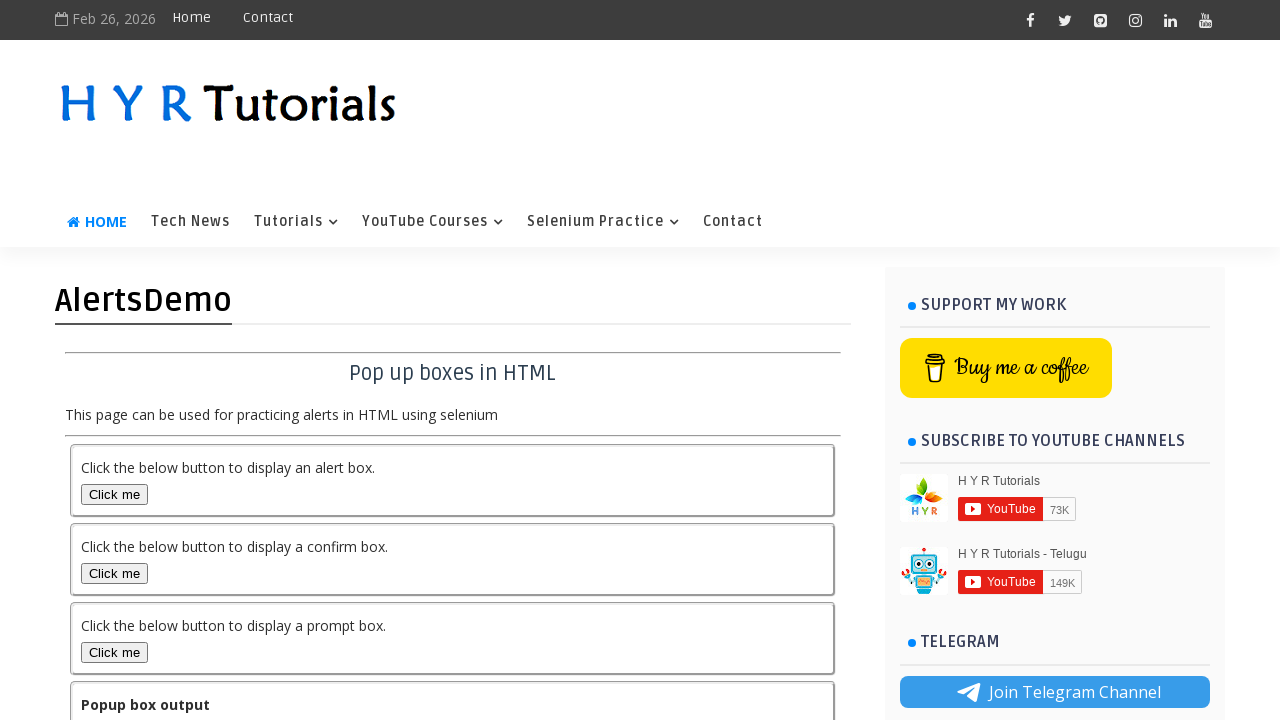

Clicked prompt box button to trigger first alert at (114, 652) on #promptBox
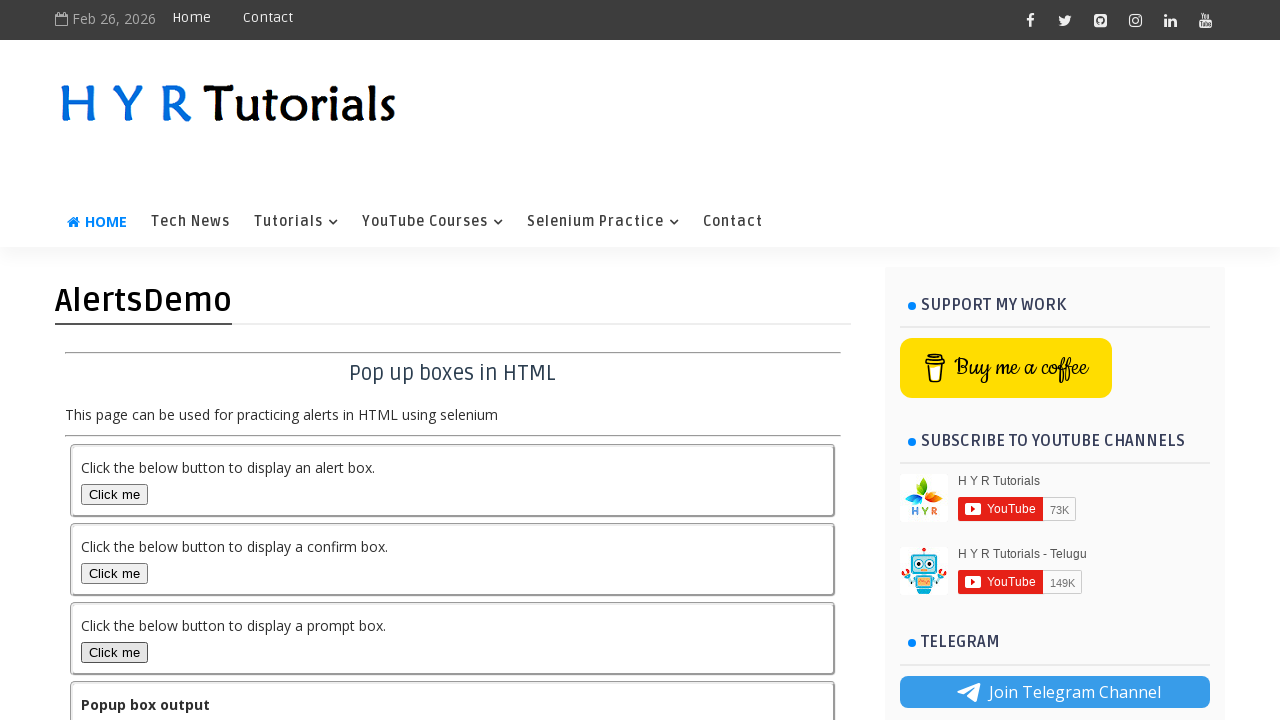

Set up dialog handler to accept prompt with text 'Jpreddy'
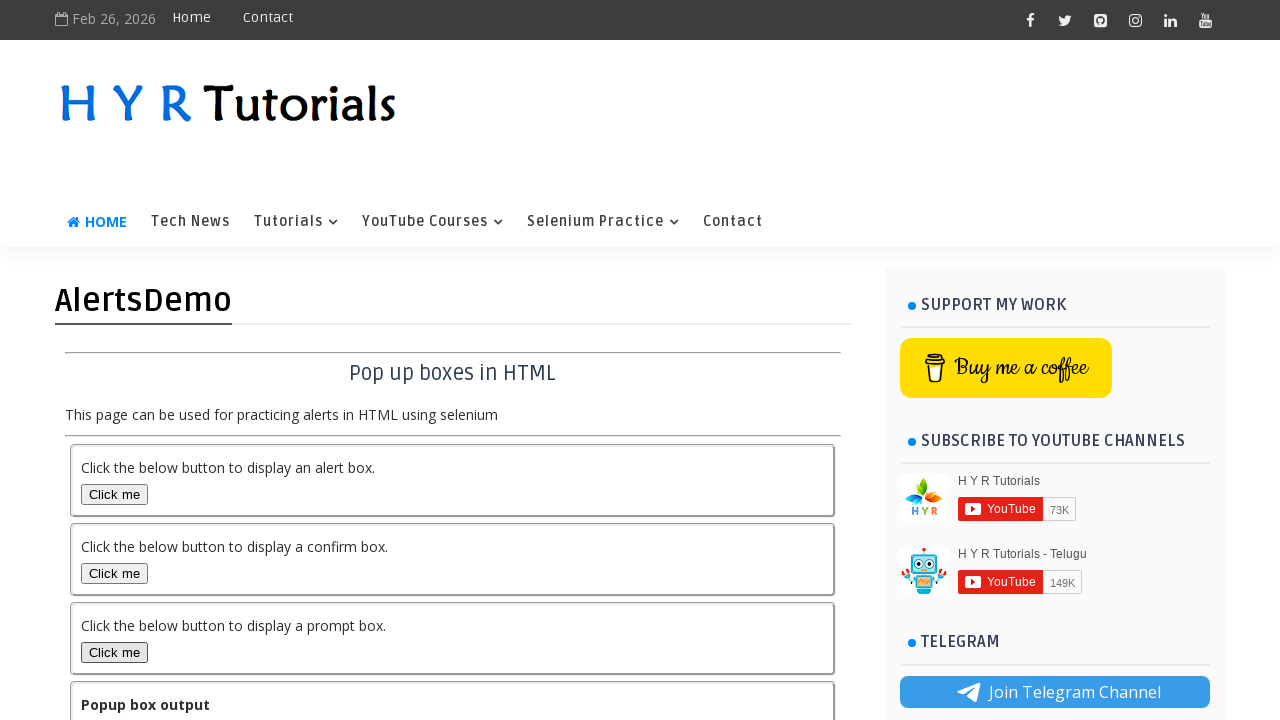

Waited 2 seconds for prompt to be processed
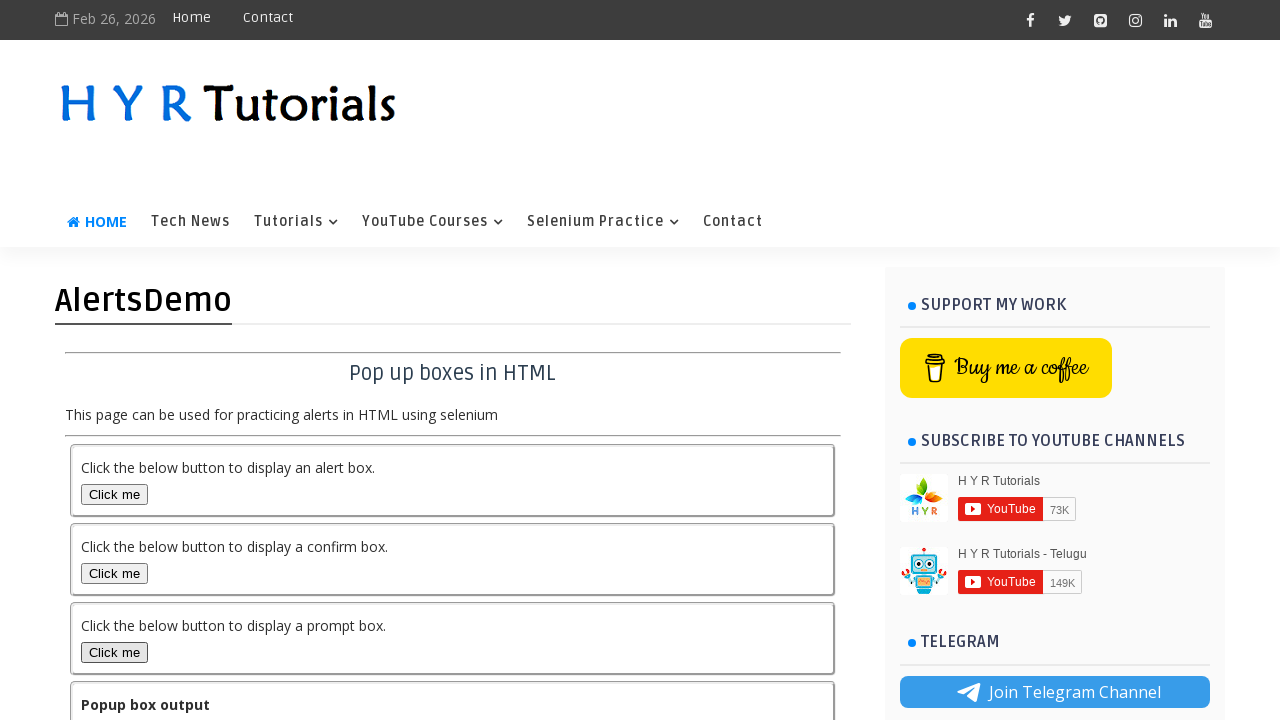

Retrieved output text after accepting prompt: 'You pressed Cancel in prompt popup.'
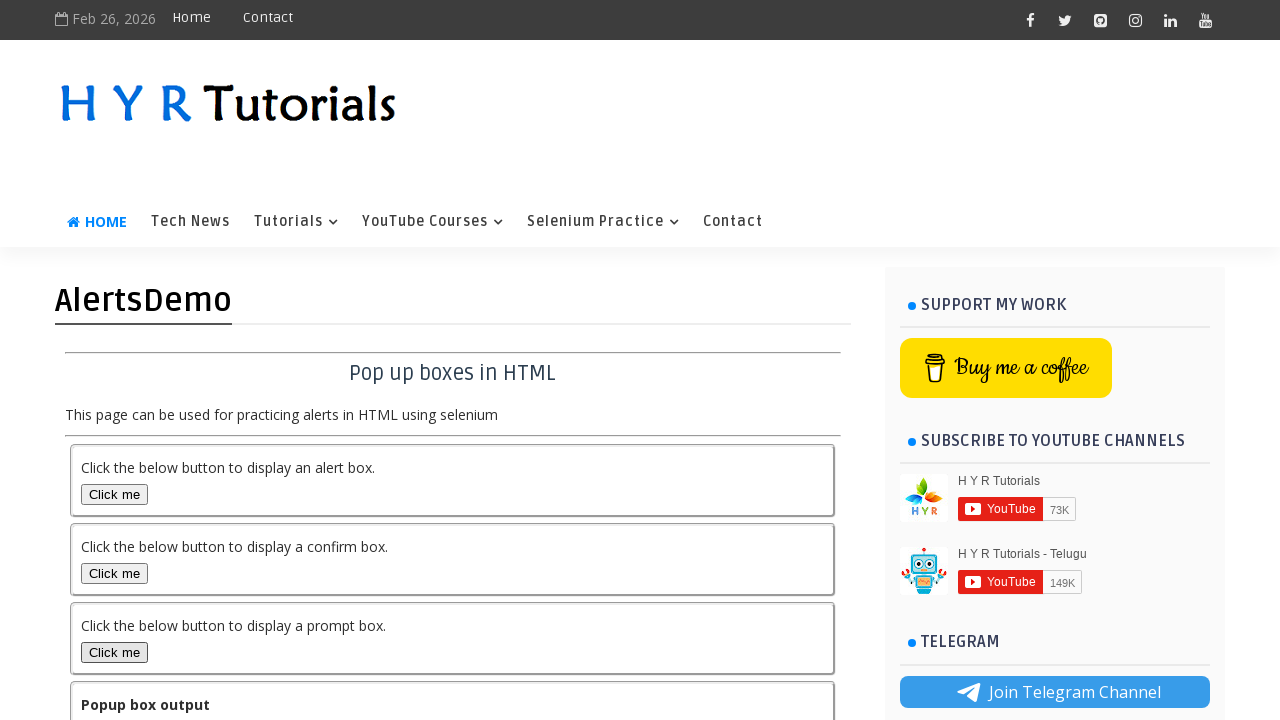

Clicked prompt box button to trigger second alert at (114, 652) on #promptBox
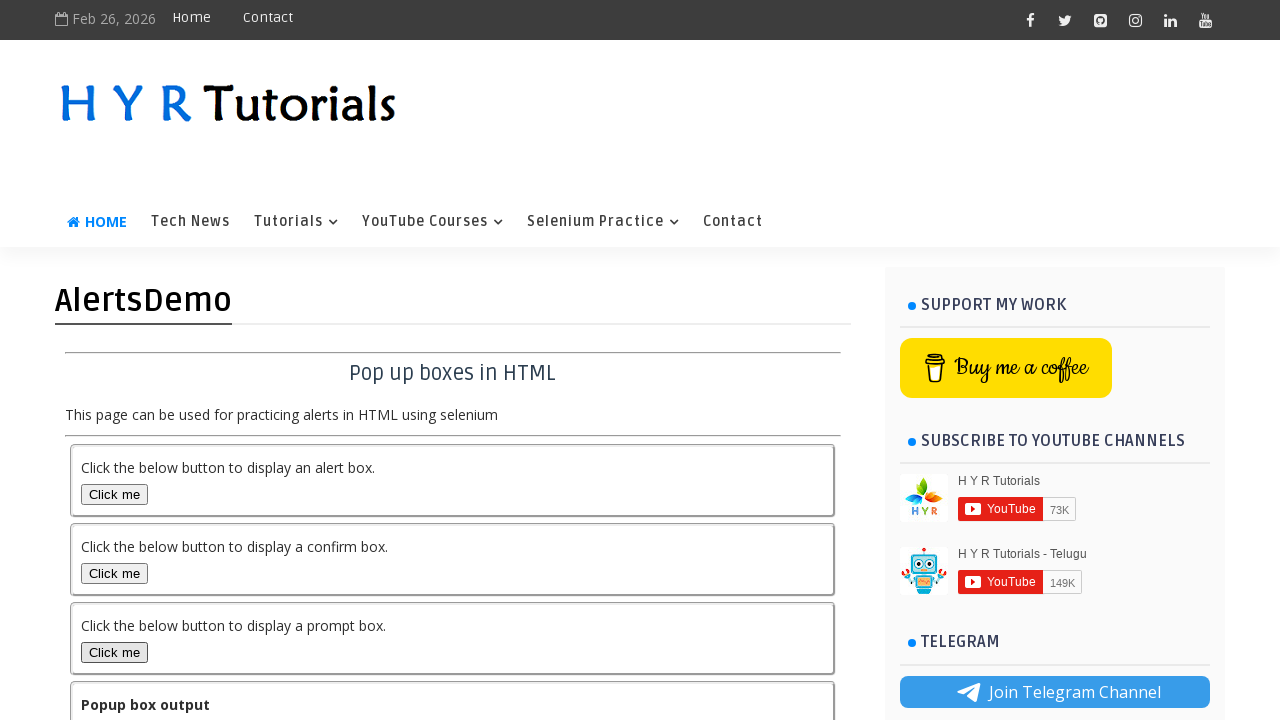

Set up dialog handler to dismiss prompt without entering text
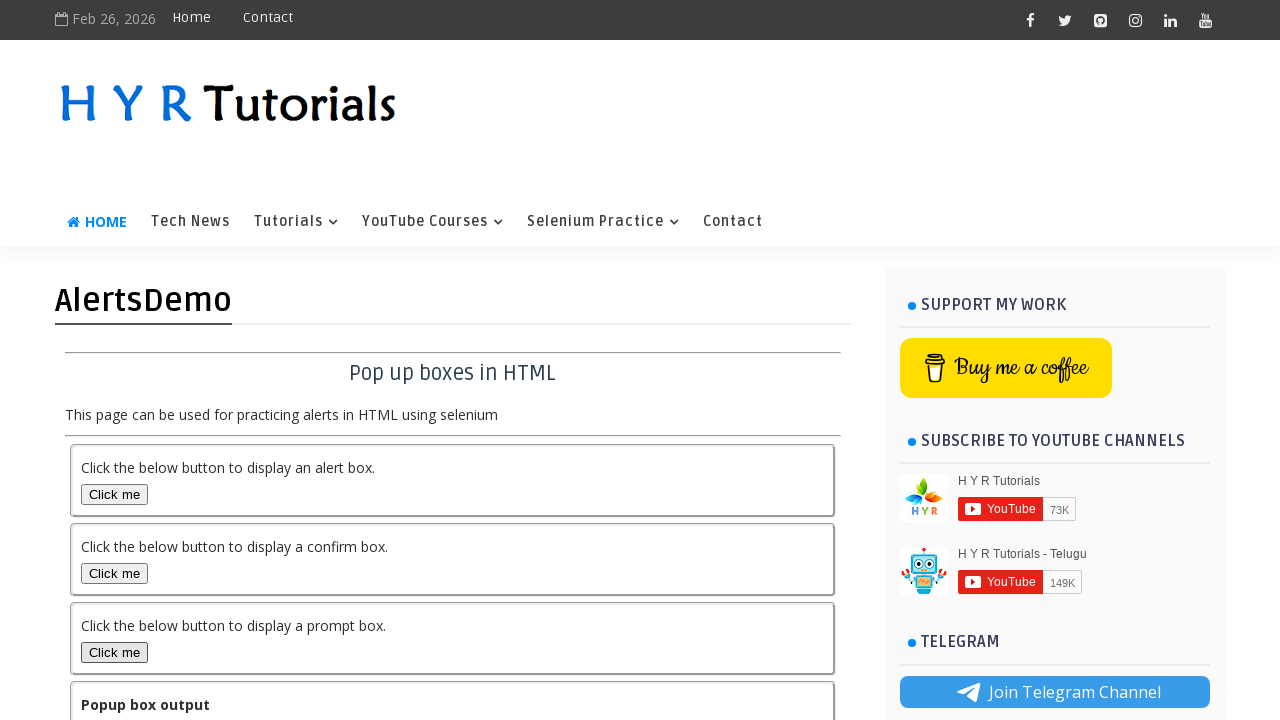

Waited 2 seconds for second prompt to be processed
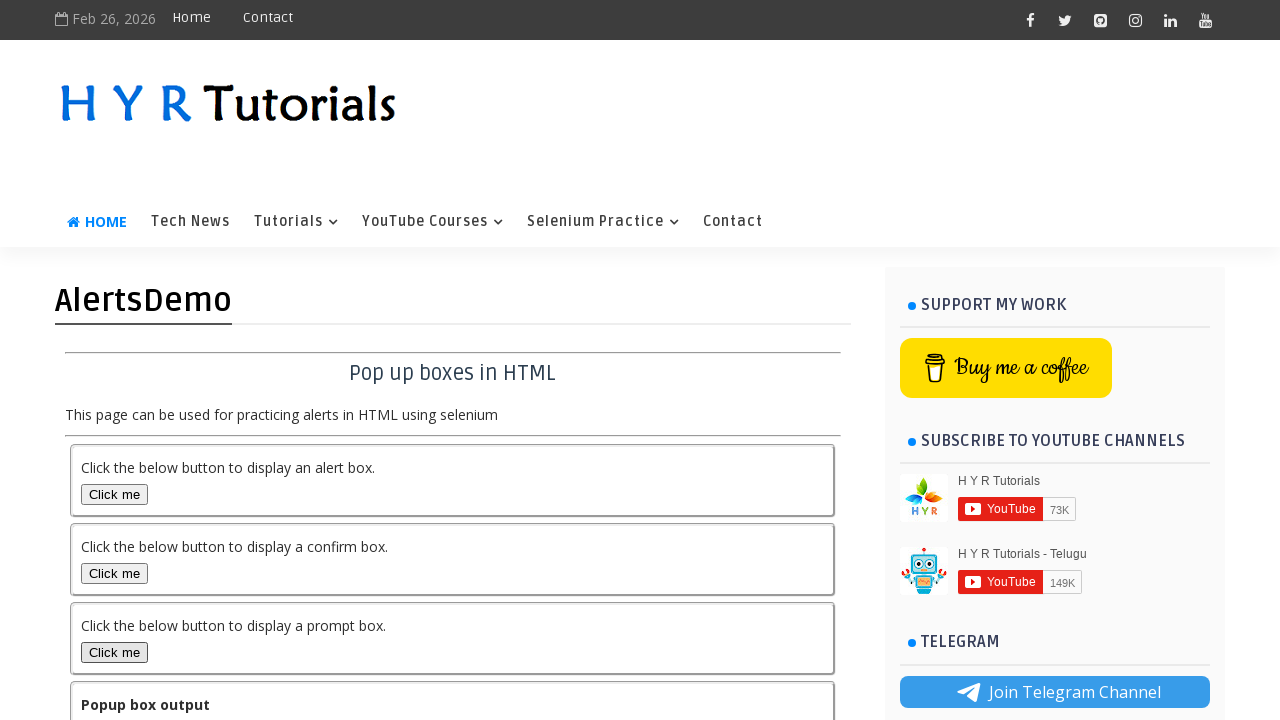

Retrieved output text after dismissing prompt: 'You entered text Jpreddy in propmt popup'
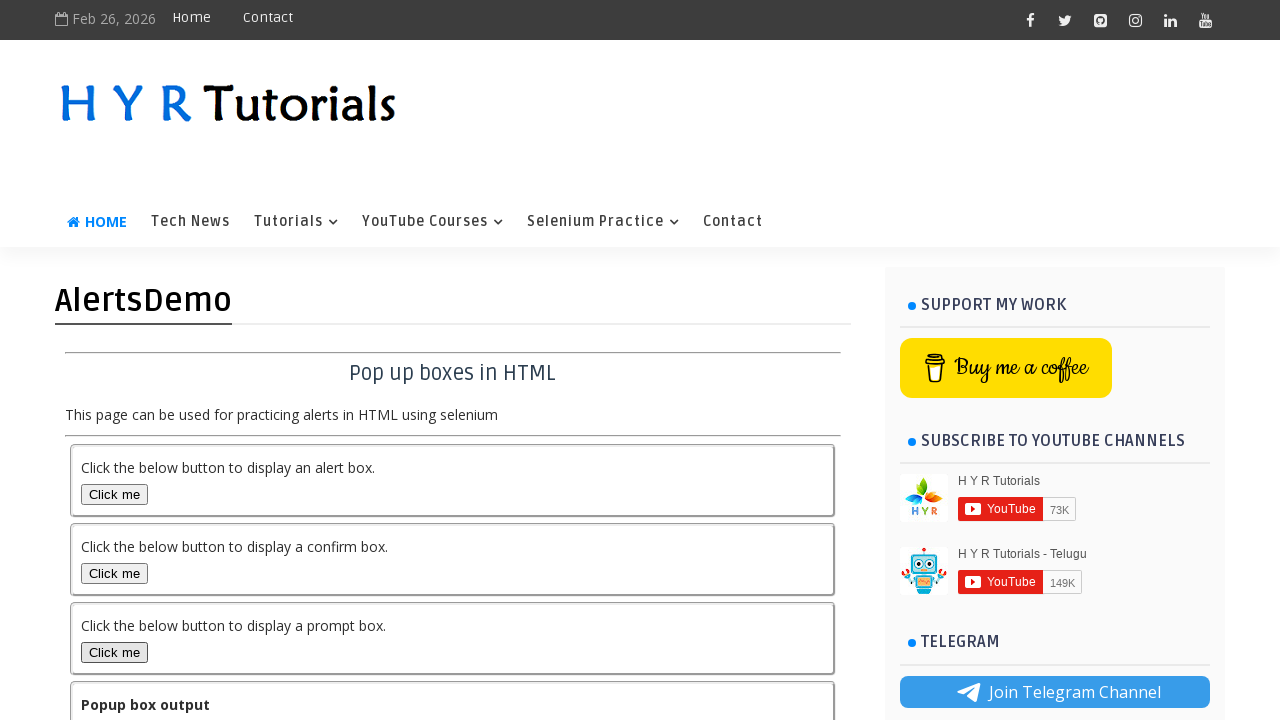

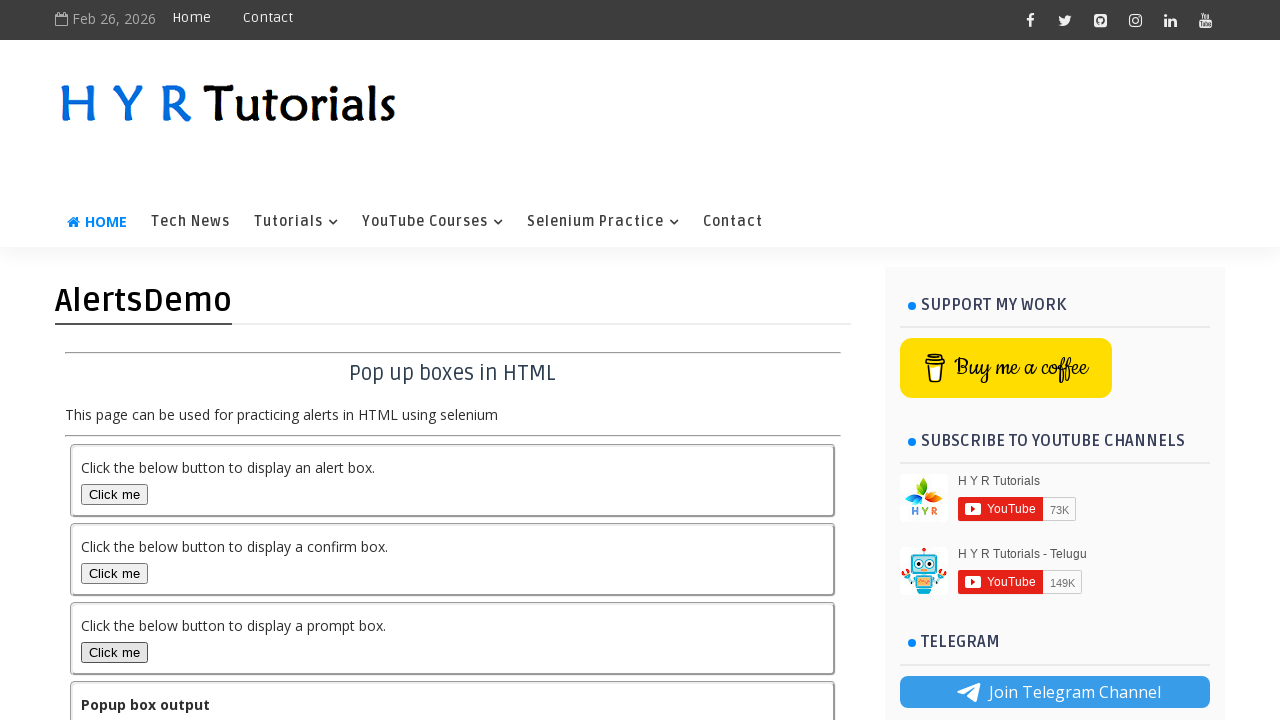